Navigates to the R project homepage, clicks through navigation elements to explore the site structure, and retrieves text content from a paragraph element

Starting URL: https://www.r-project.org/

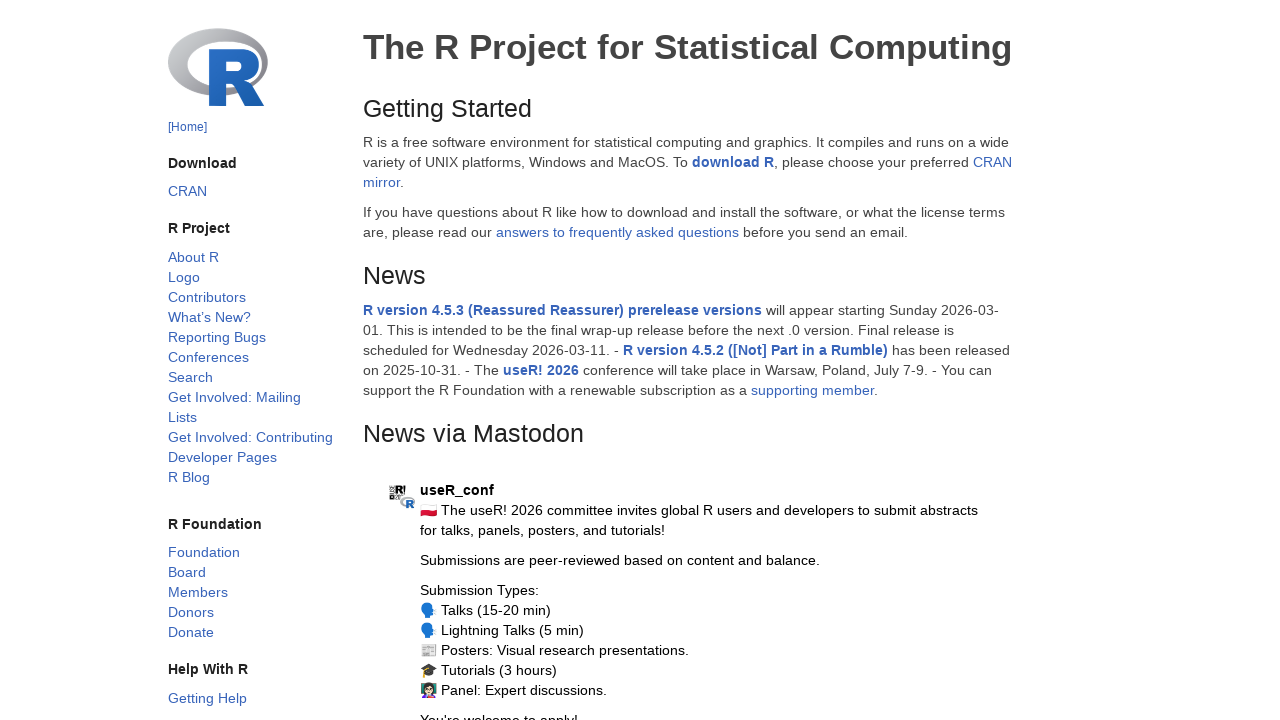

Clicked the first link in the navigation menu at (193, 257) on .row ul a >> nth=0
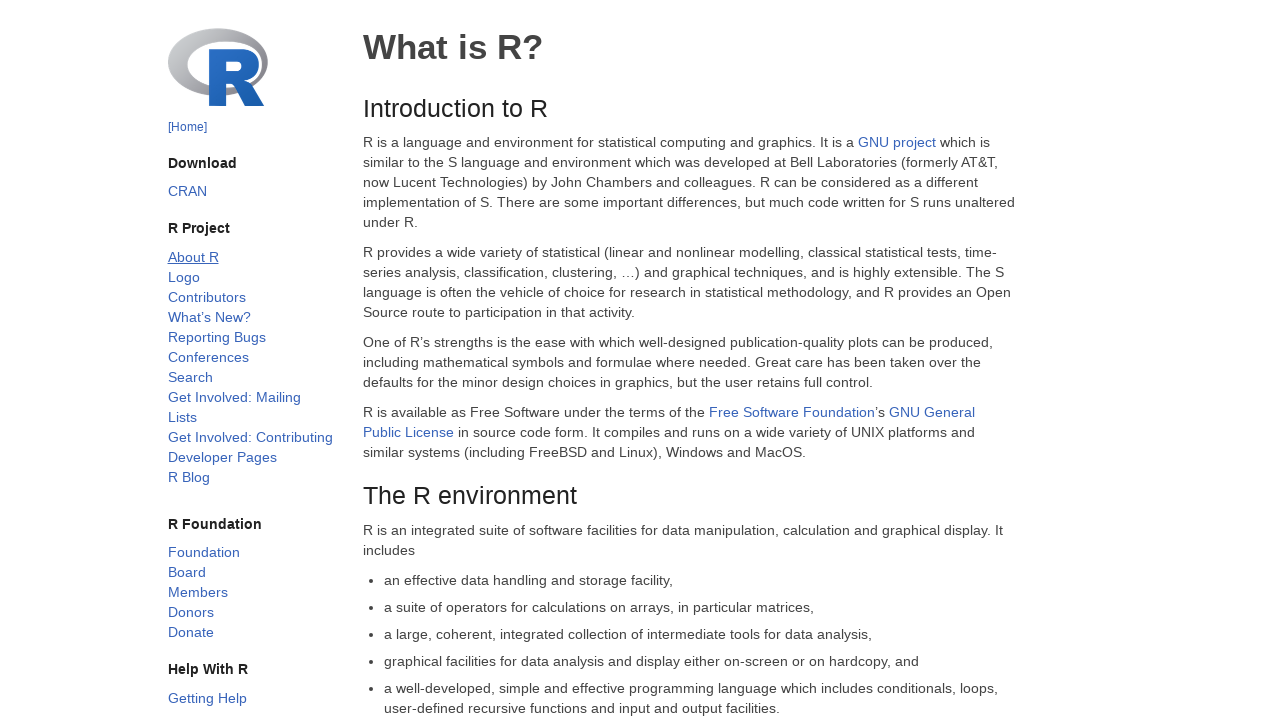

Waited for page to load completely
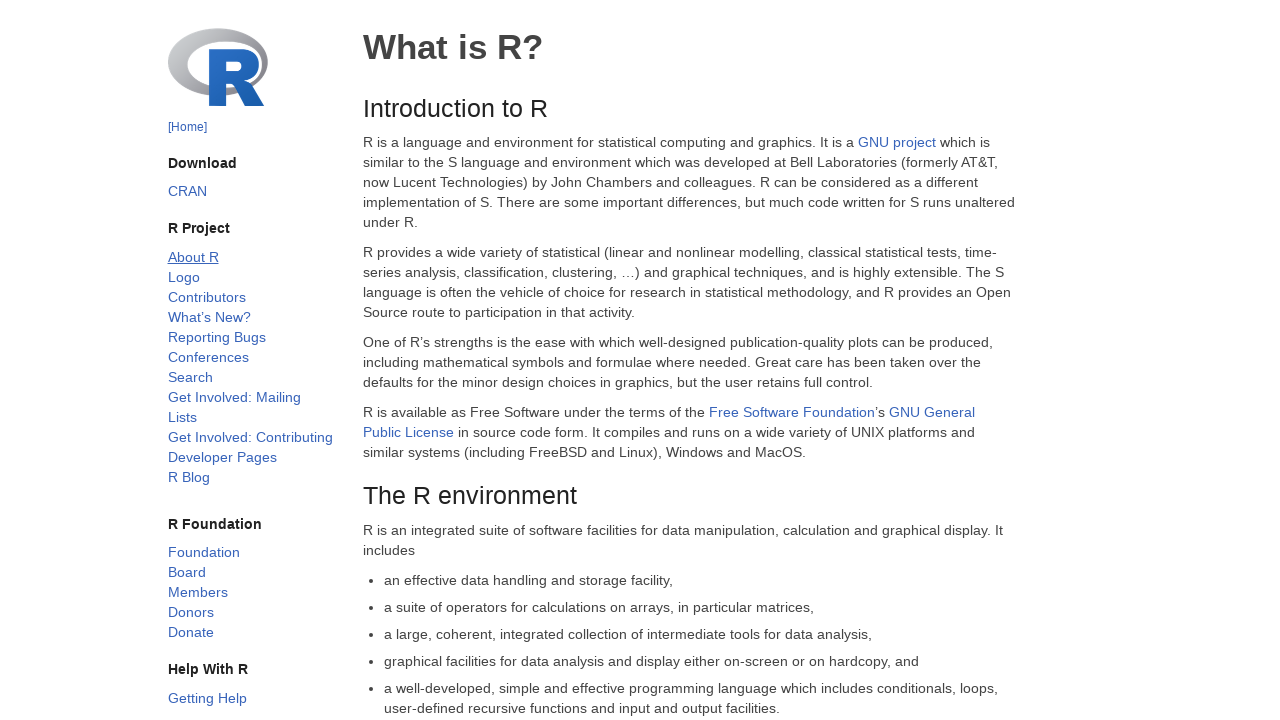

Retrieved paragraph text content from the second div in the row
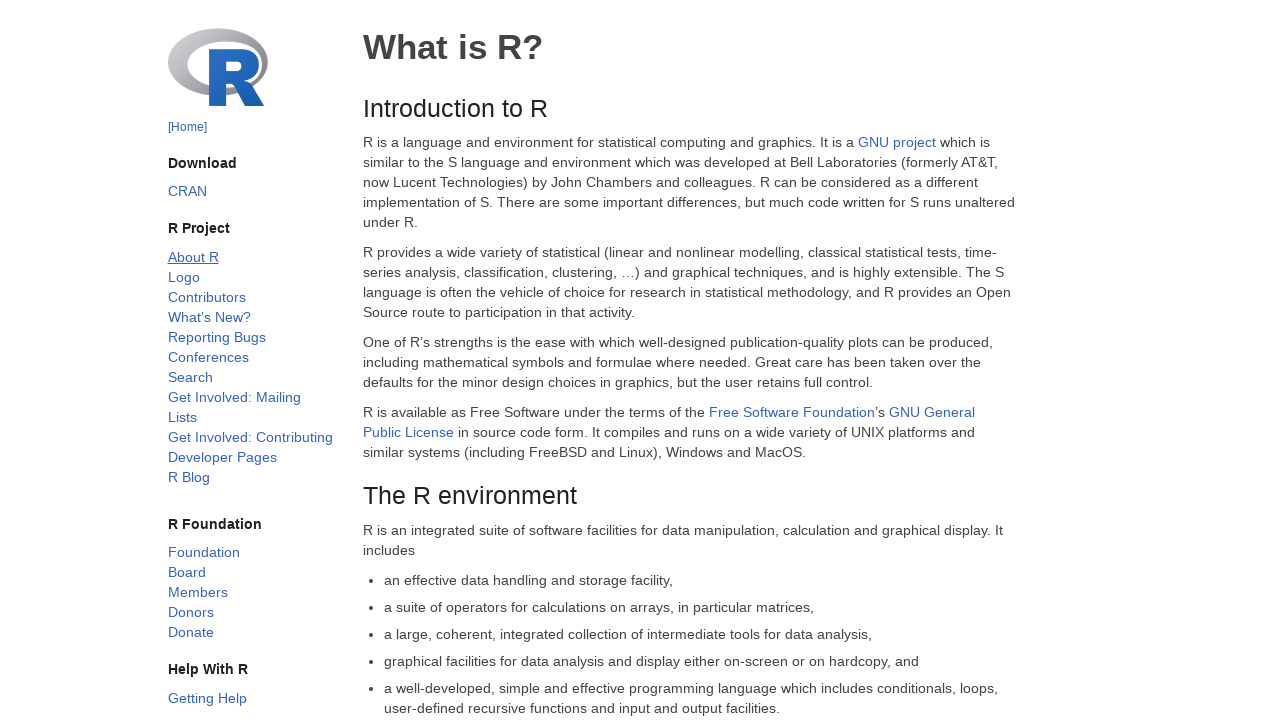

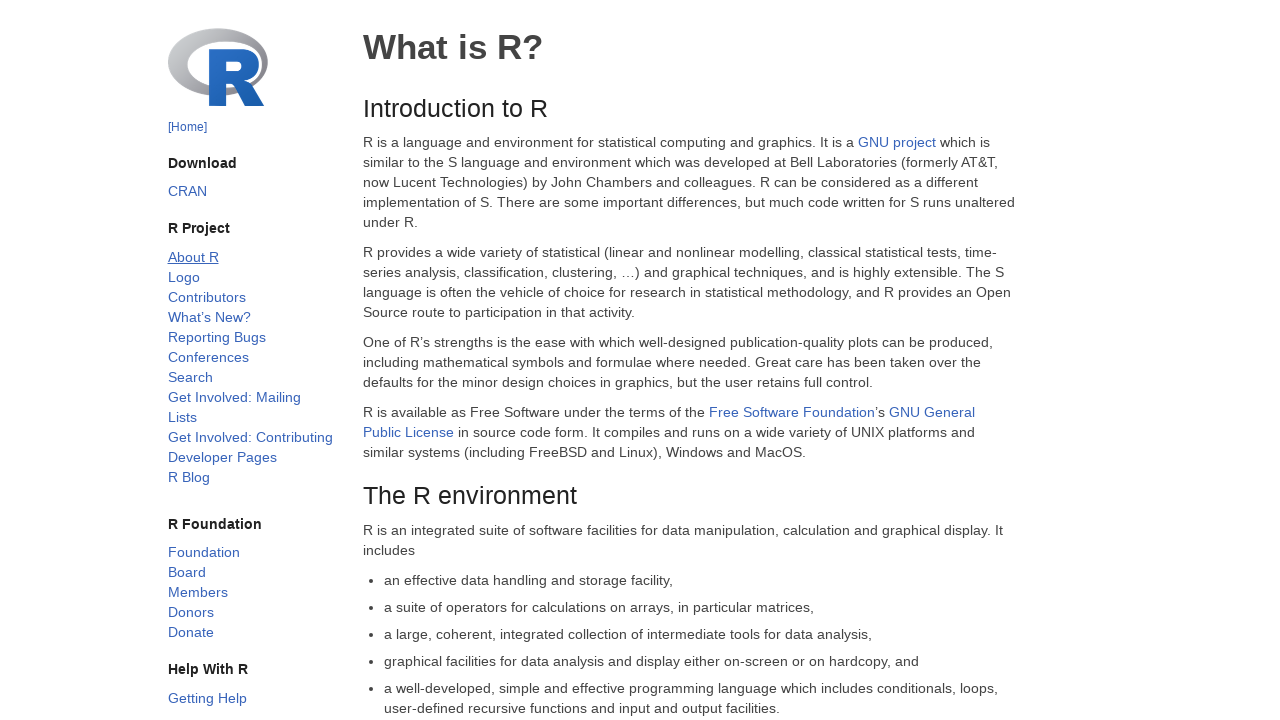